Tests page scrolling functionality by pressing PAGE_DOWN twice and then PAGE_UP once on the Selenium website

Starting URL: https://www.selenium.dev/

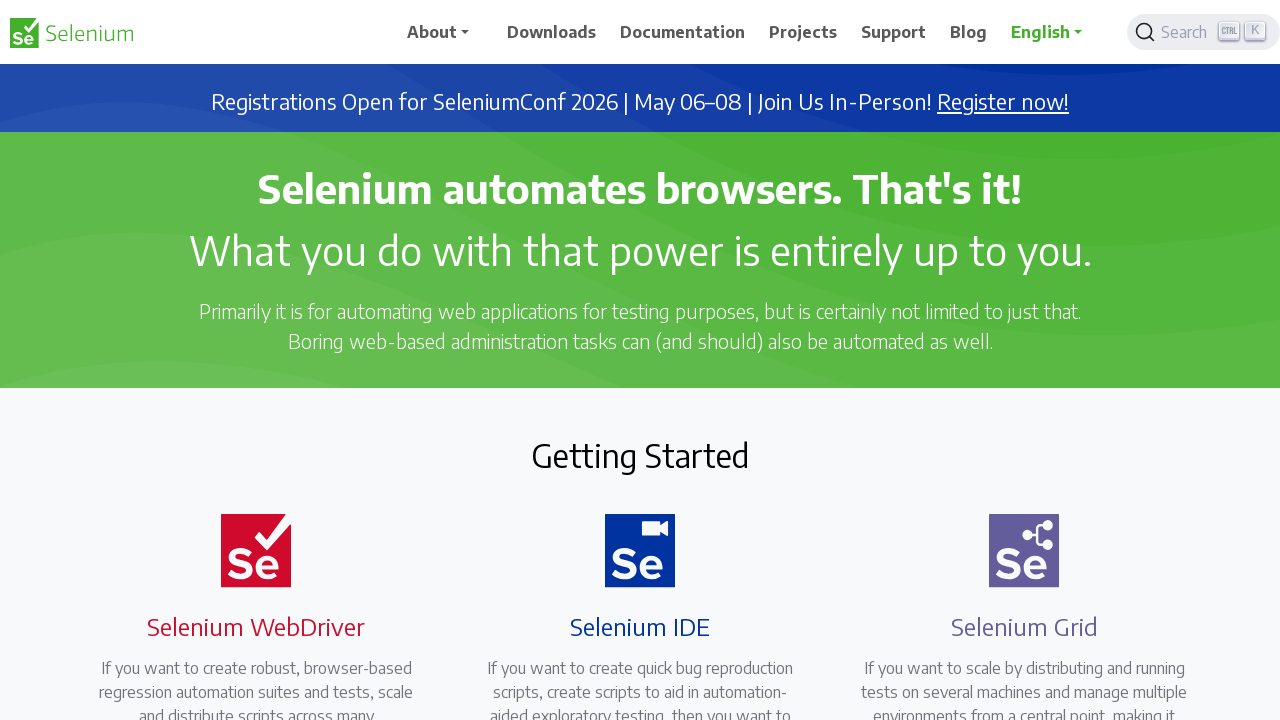

Pressed PAGE_DOWN to scroll down the page
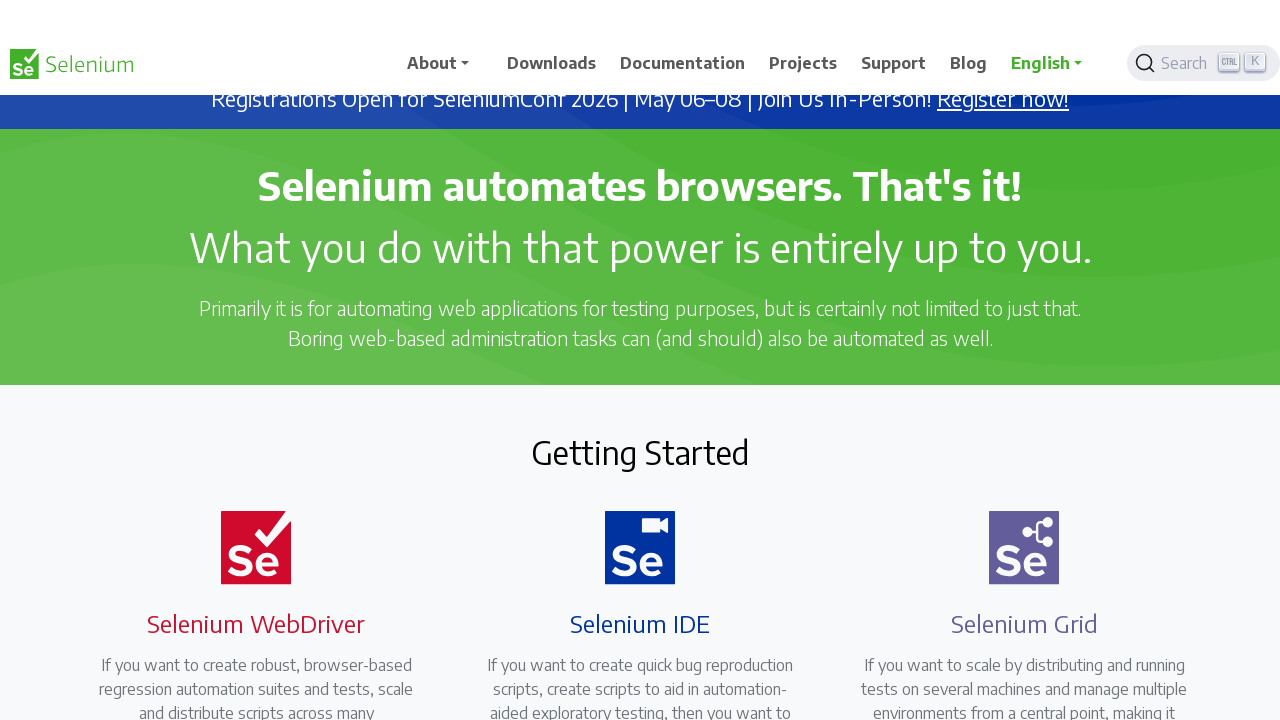

Waited 2 seconds to observe the scroll
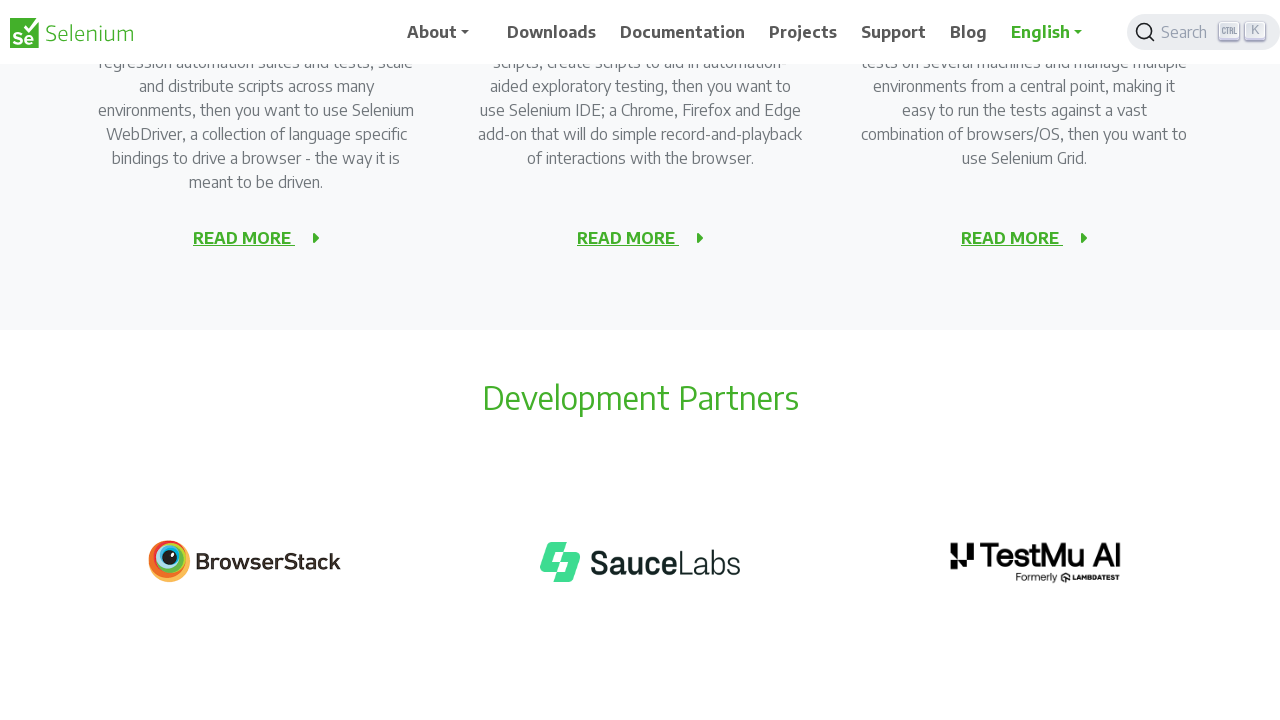

Pressed PAGE_DOWN again to scroll down further
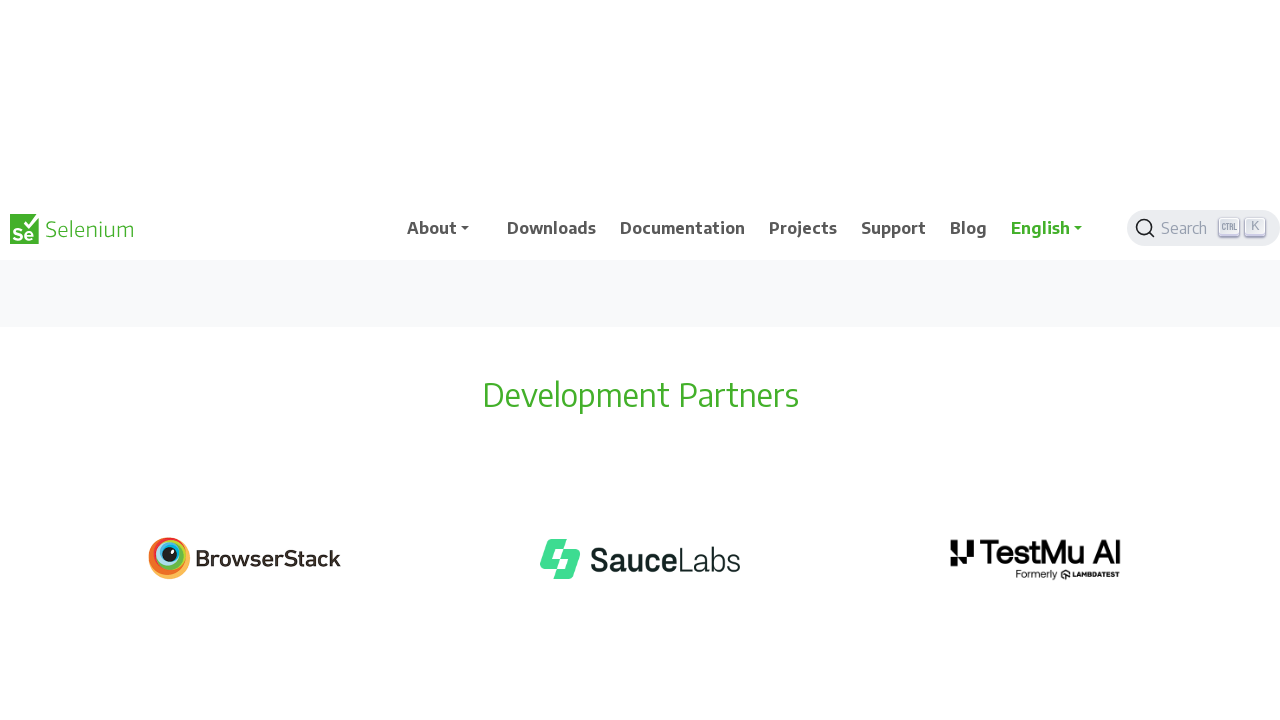

Waited 2 seconds to observe the second scroll
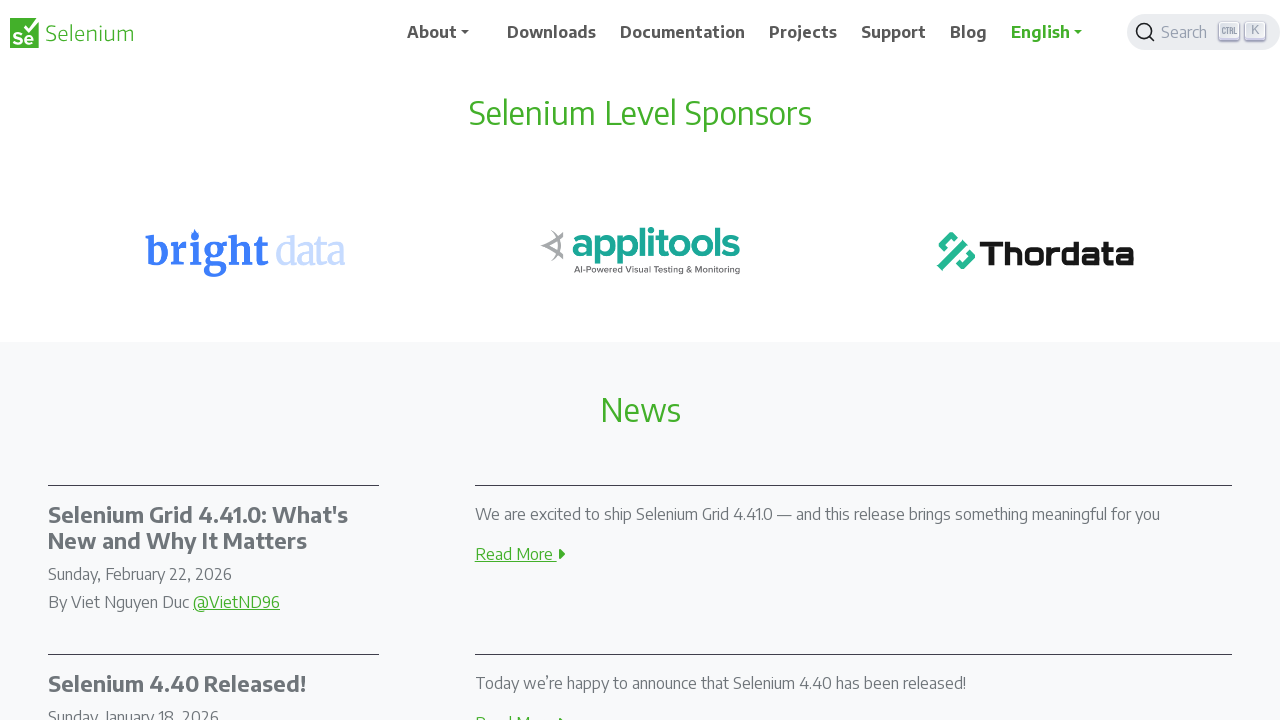

Pressed PAGE_UP to scroll back up the page
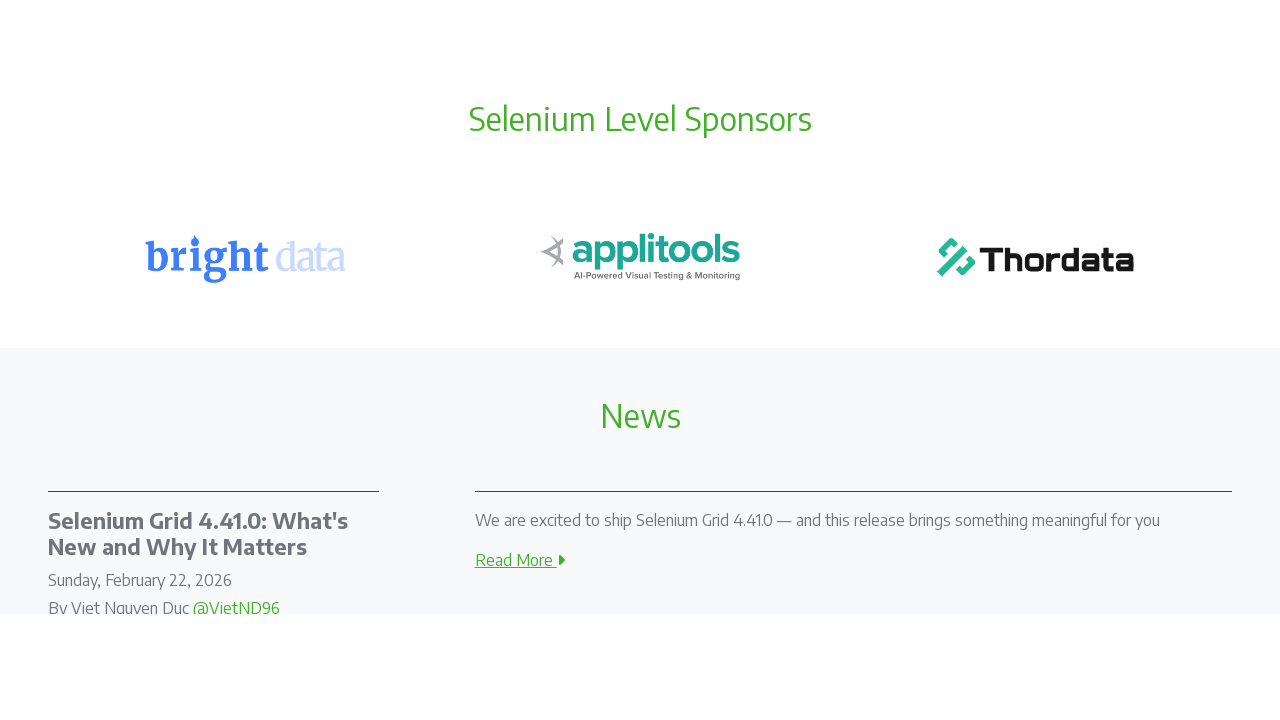

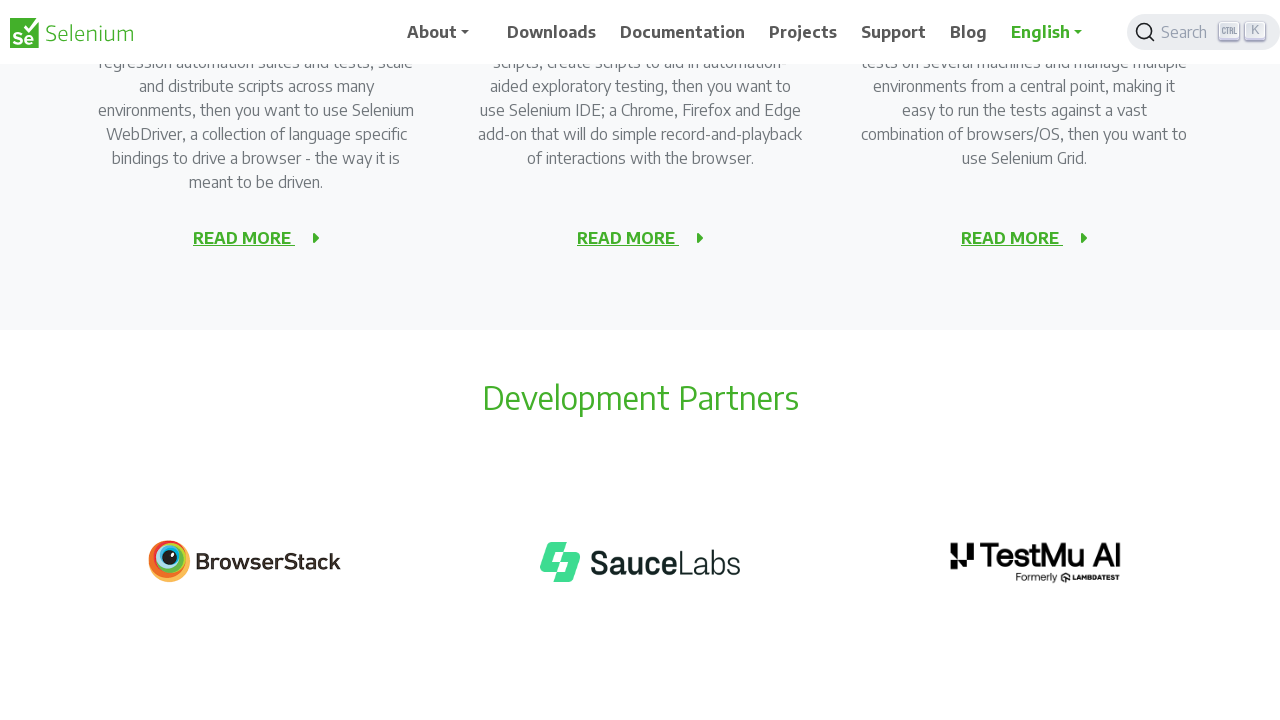